Tests JavaScript prompt alert functionality by clicking a button to trigger a prompt, entering text into the alert, accepting it, and verifying the result text is displayed on the page.

Starting URL: https://demoqa.com/alerts

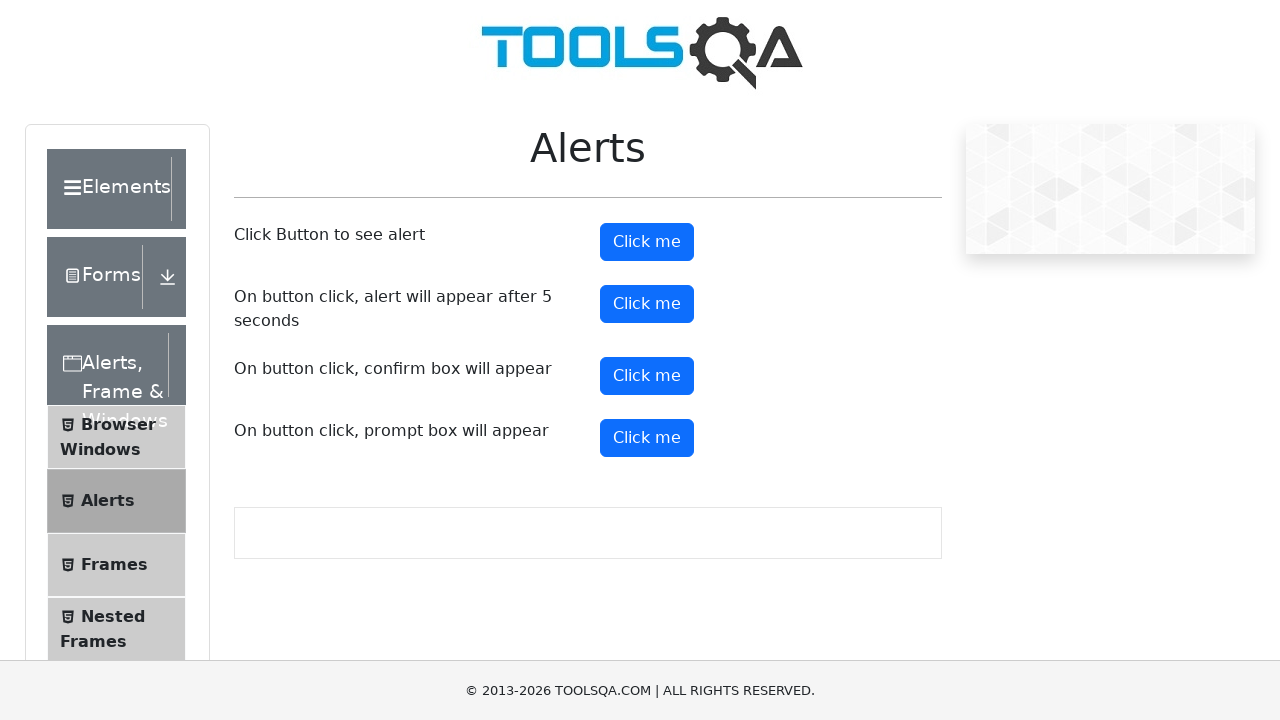

Set up dialog handler to accept prompt with text 'Selenium Test'
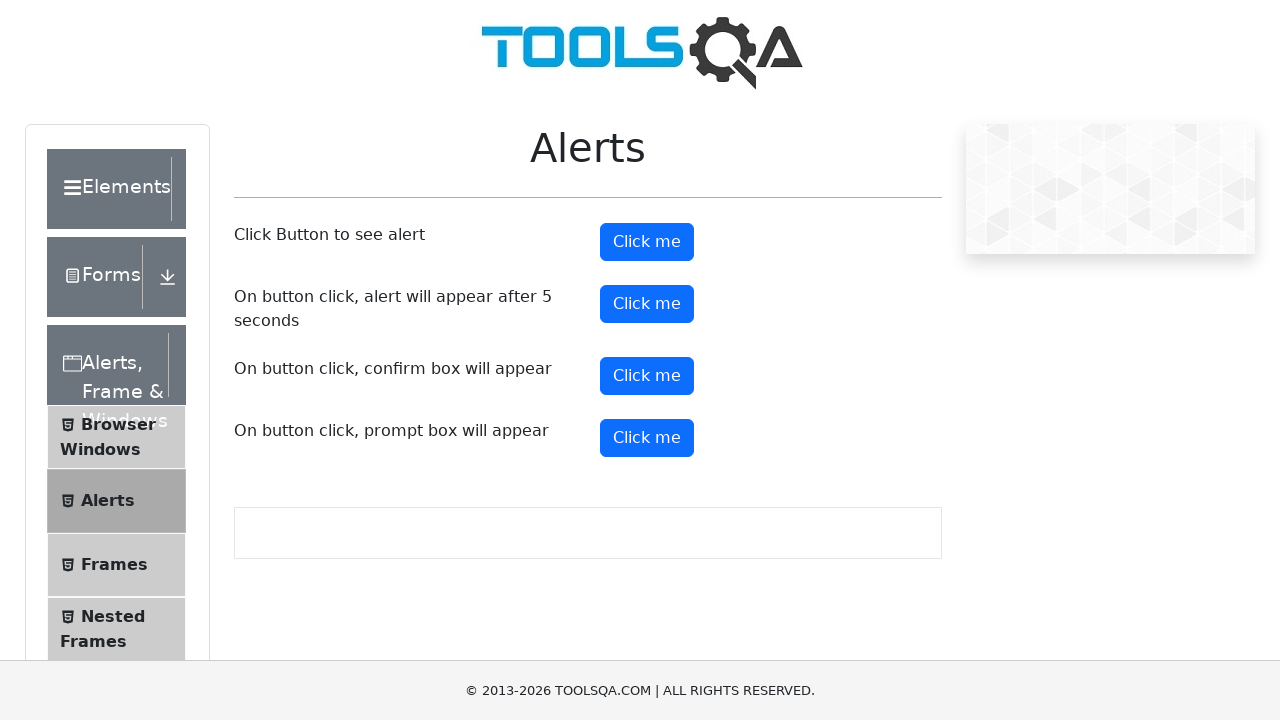

Clicked prompt button to trigger the JavaScript alert at (647, 438) on #promtButton
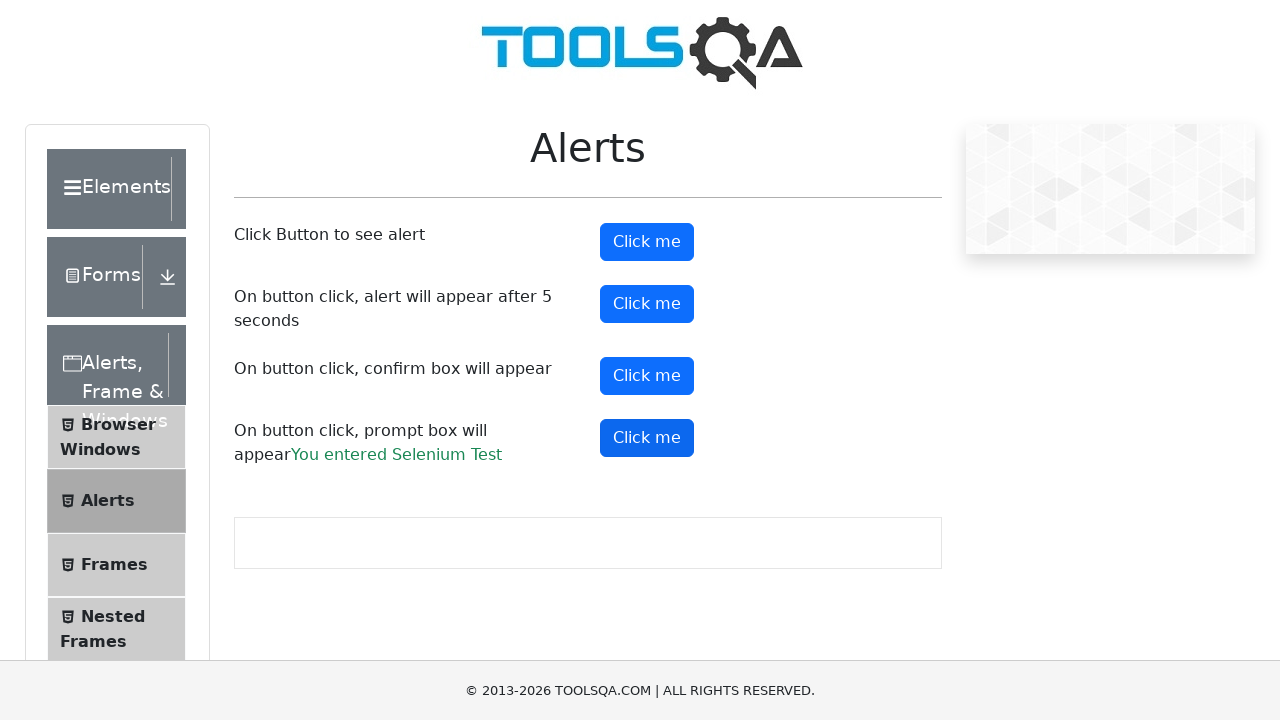

Waited for result element to appear after accepting prompt
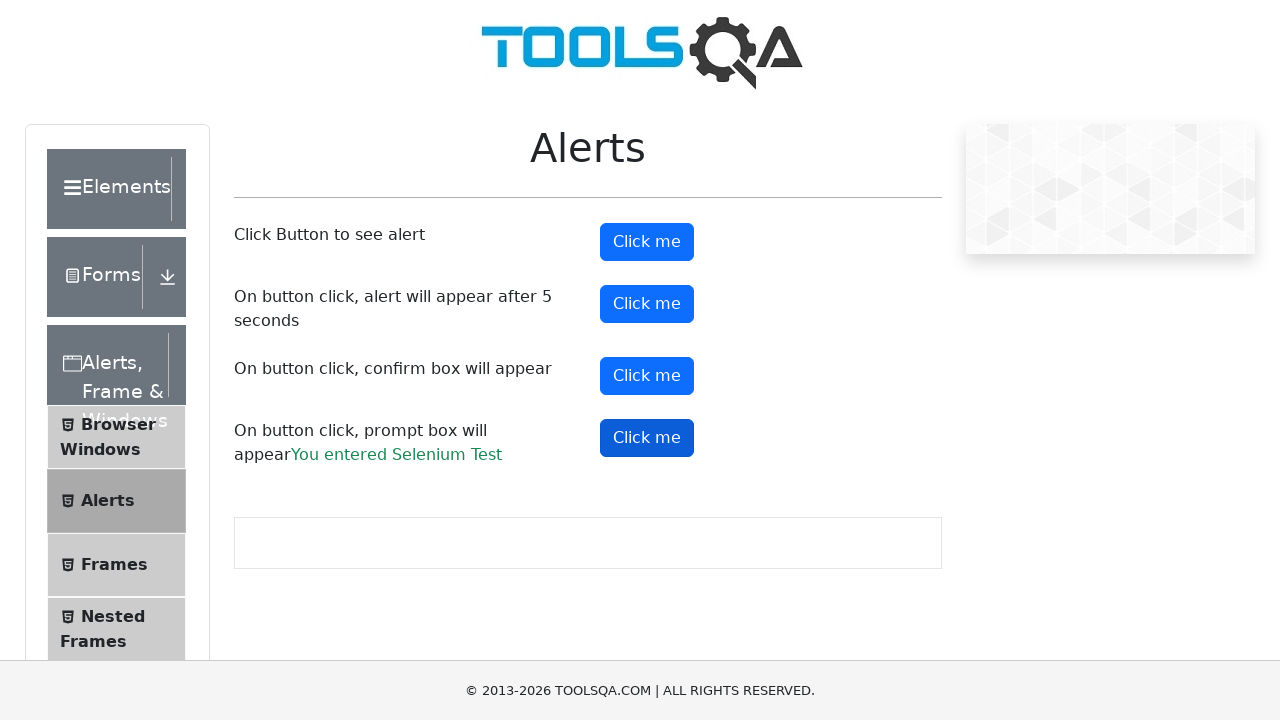

Retrieved result text from prompt result element
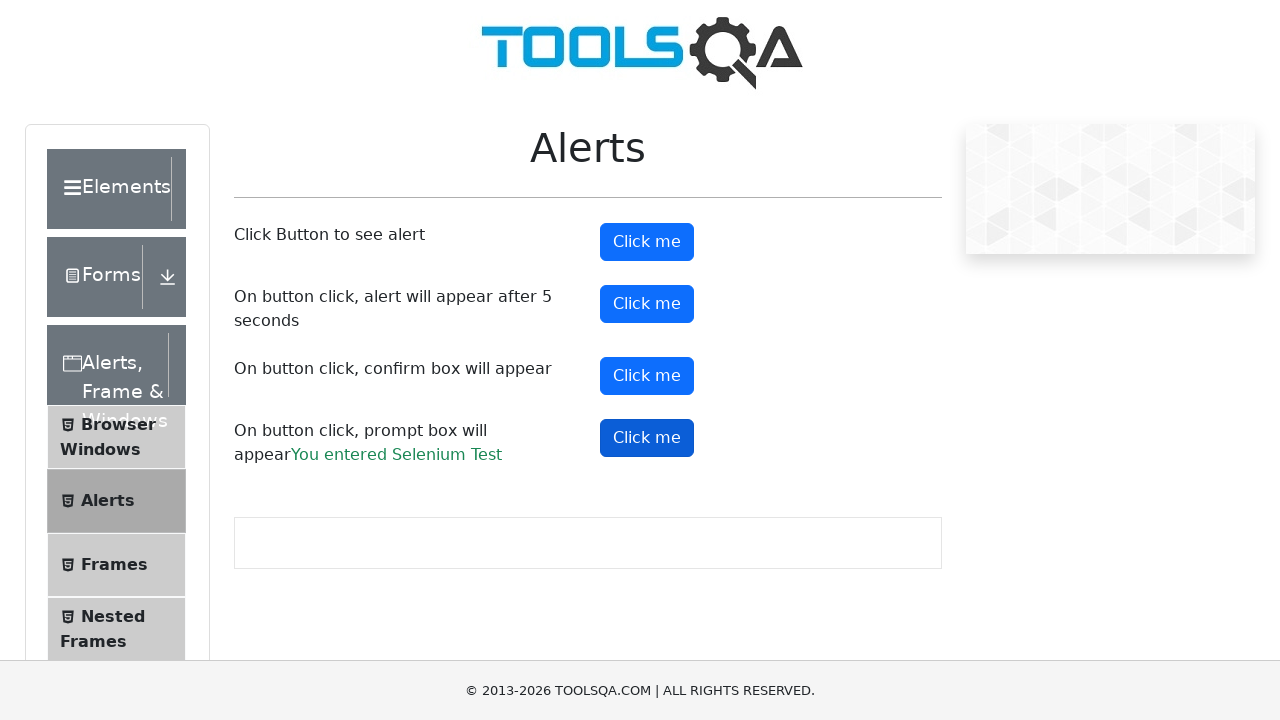

Printed result text: You entered Selenium Test
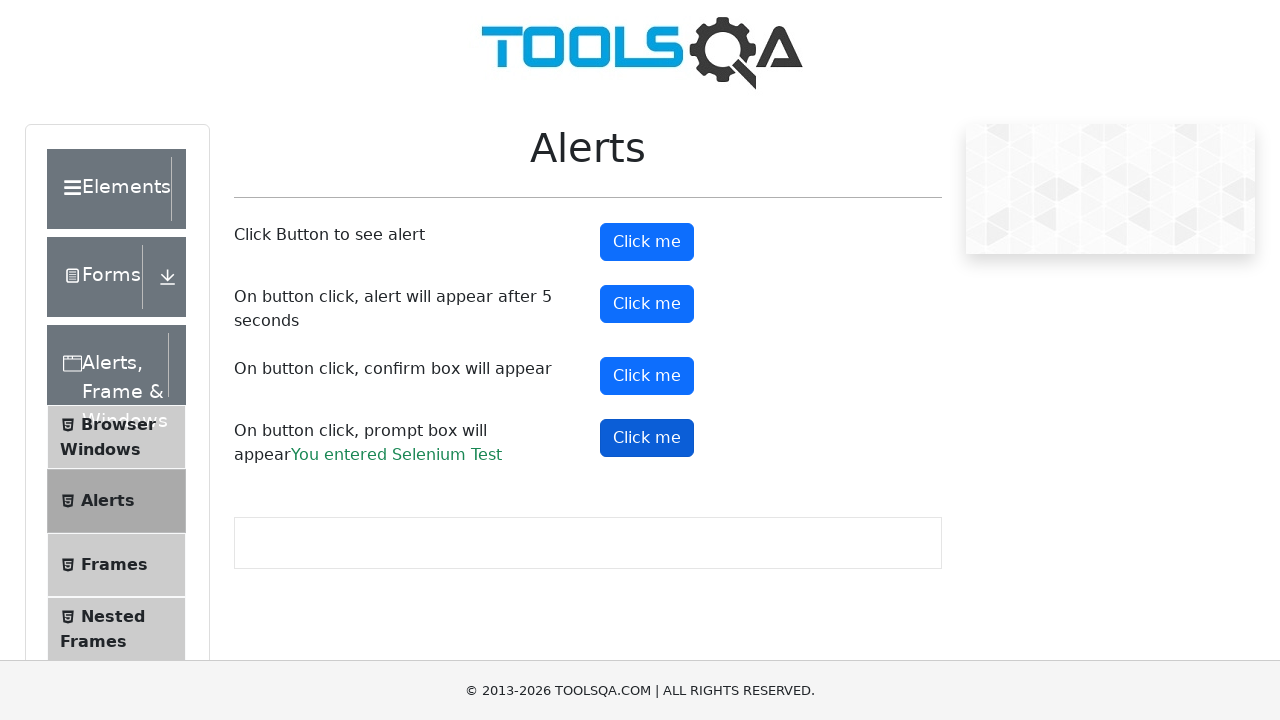

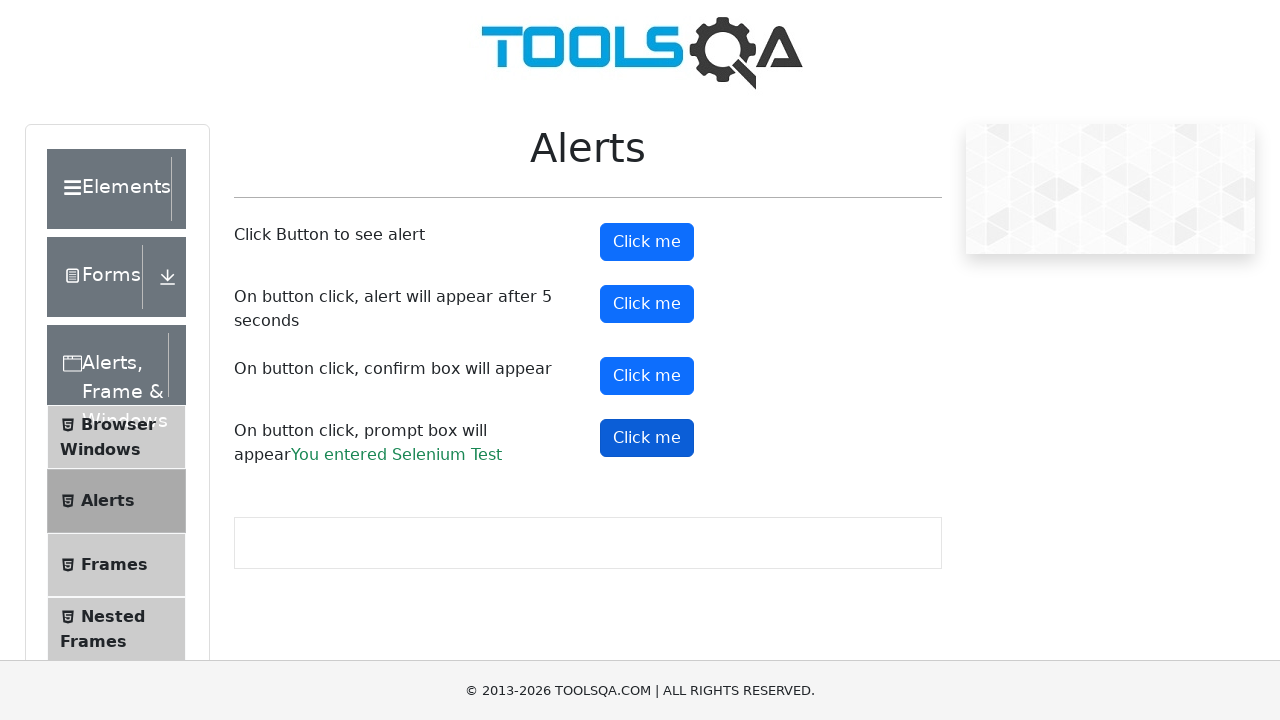